Tests explicit wait functionality by clicking an Edit button and then filling an email input field with a value

Starting URL: https://manojkumar4636.github.io/Selenium_Practice_Hub/home.html

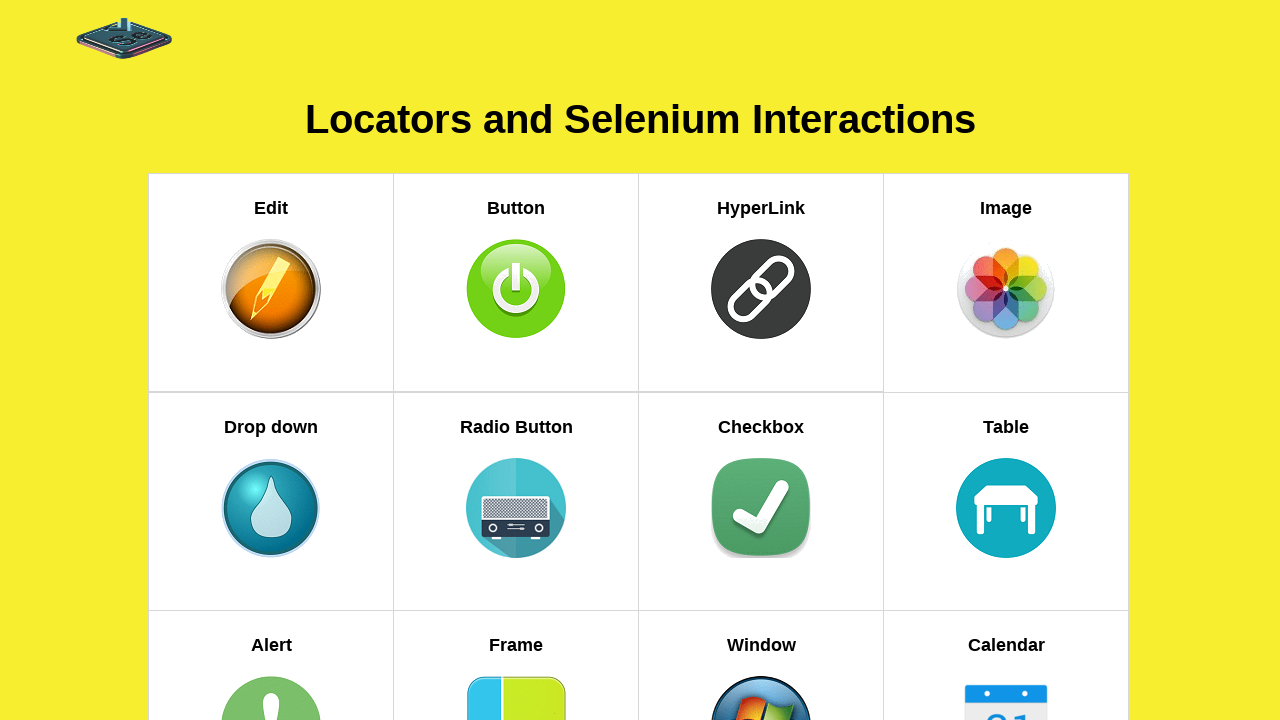

Clicked Edit button to trigger explicit wait at (271, 282) on xpath=//h5[text()='Edit']//parent::a
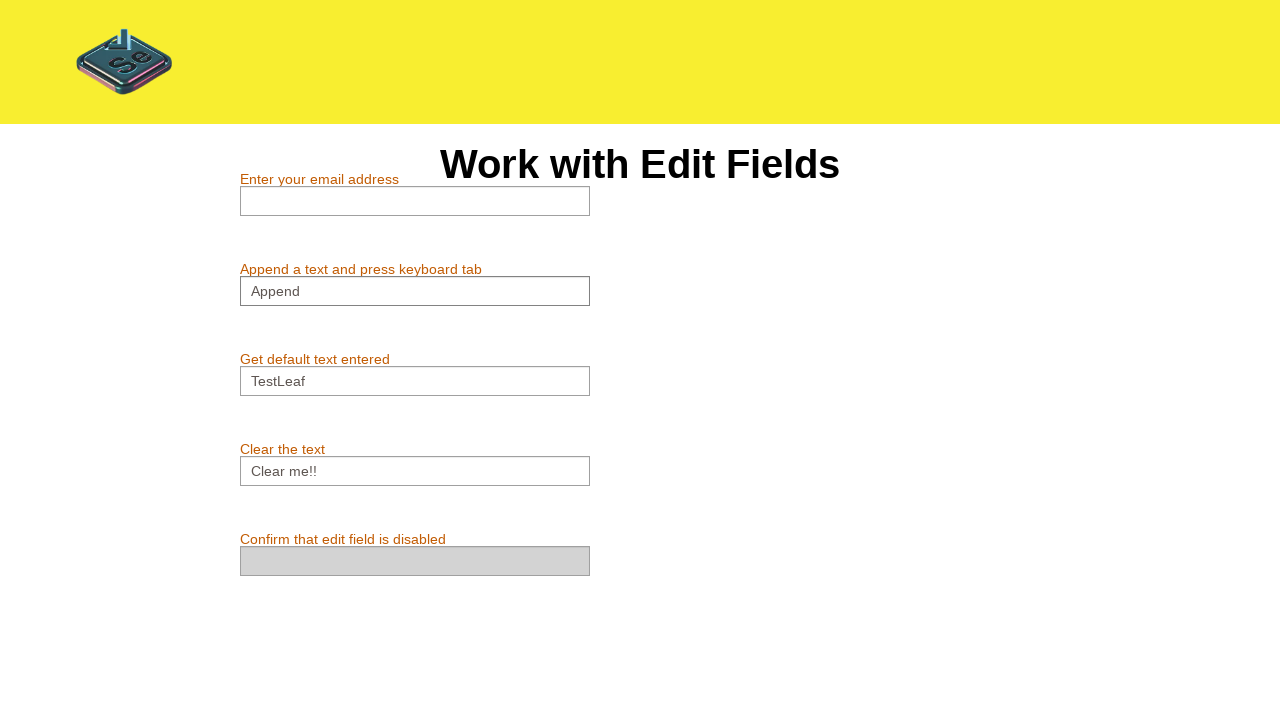

Email input field became visible after explicit wait
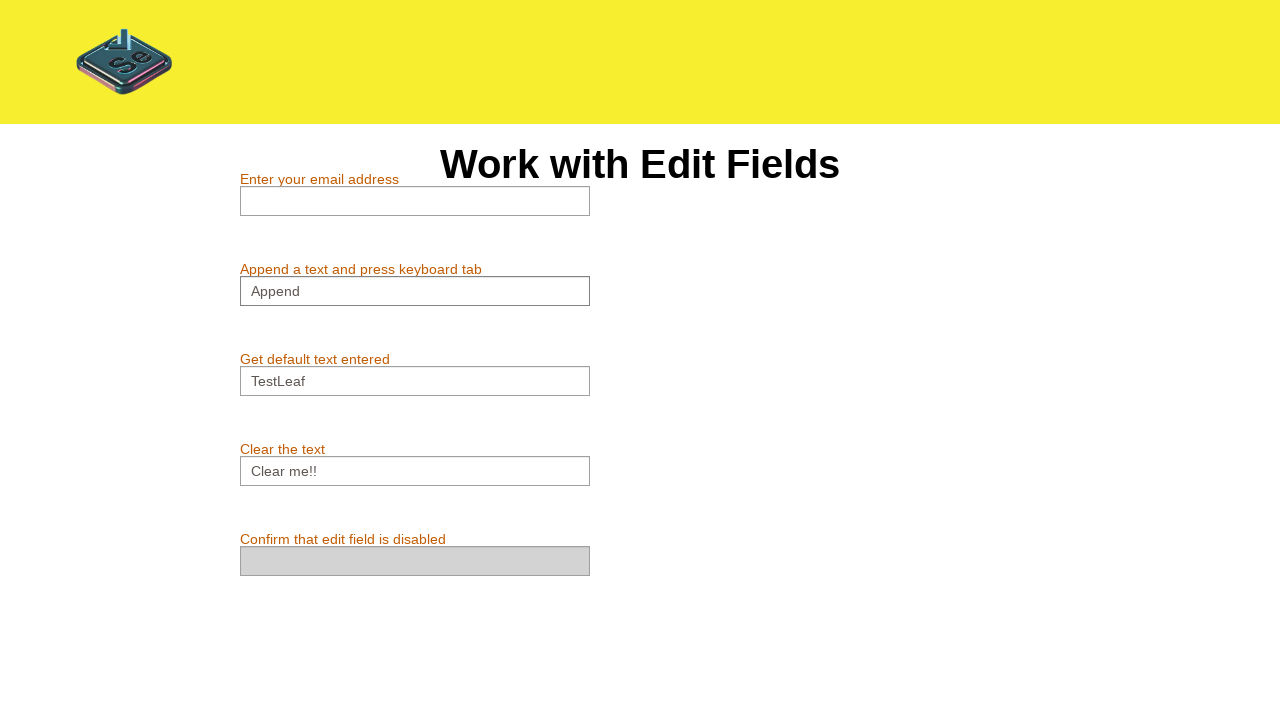

Filled email input field with 'shah@123' on #email
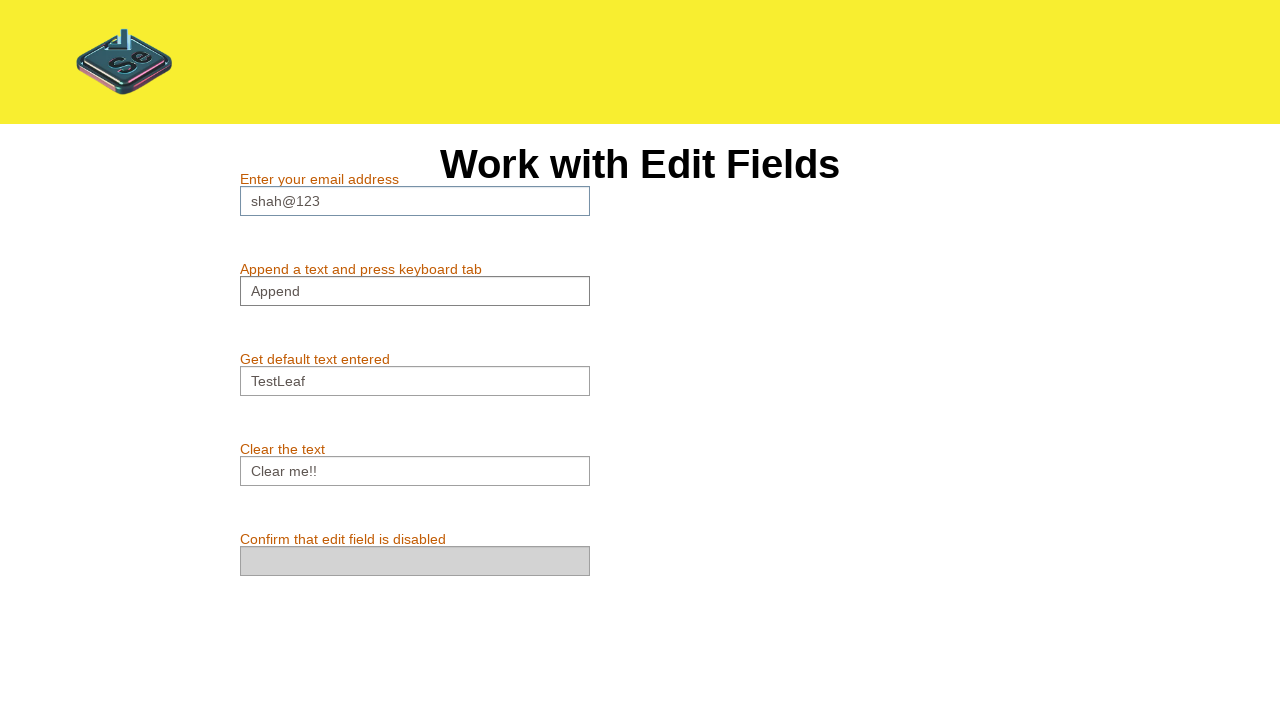

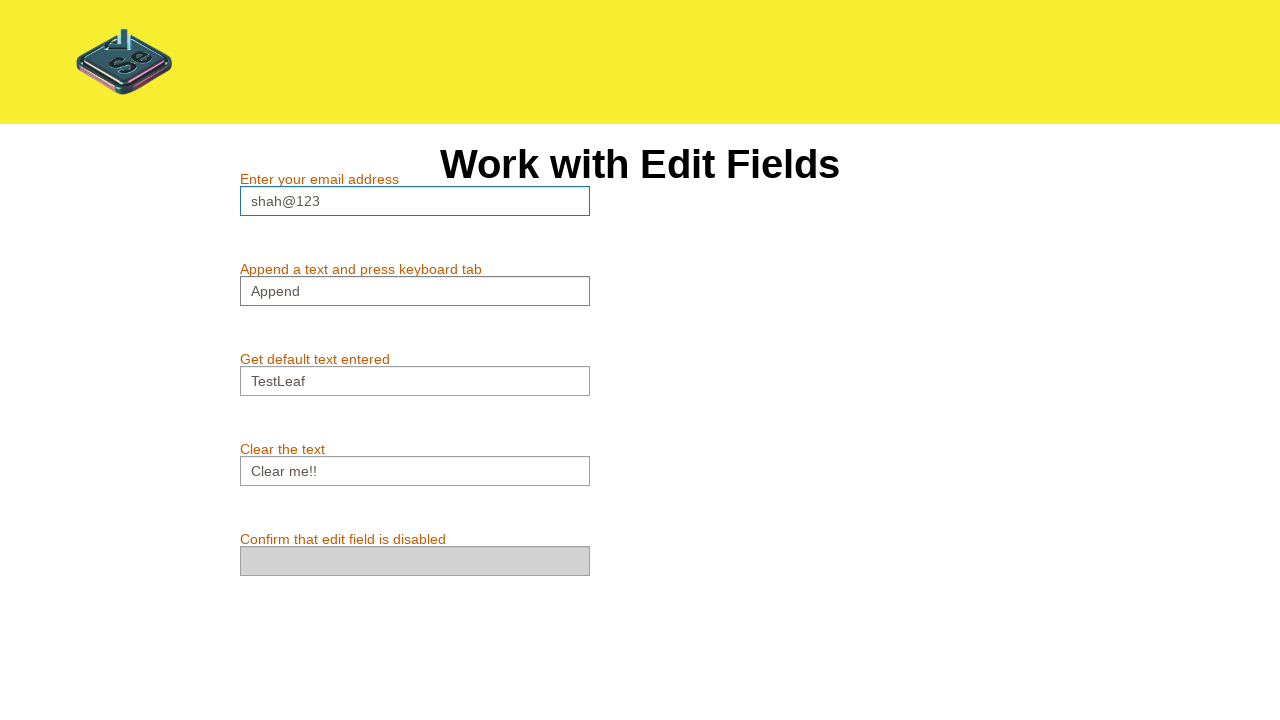